Tests that the CRM homepage displays a logo image element.

Starting URL: https://classic.crmpro.com/index.html

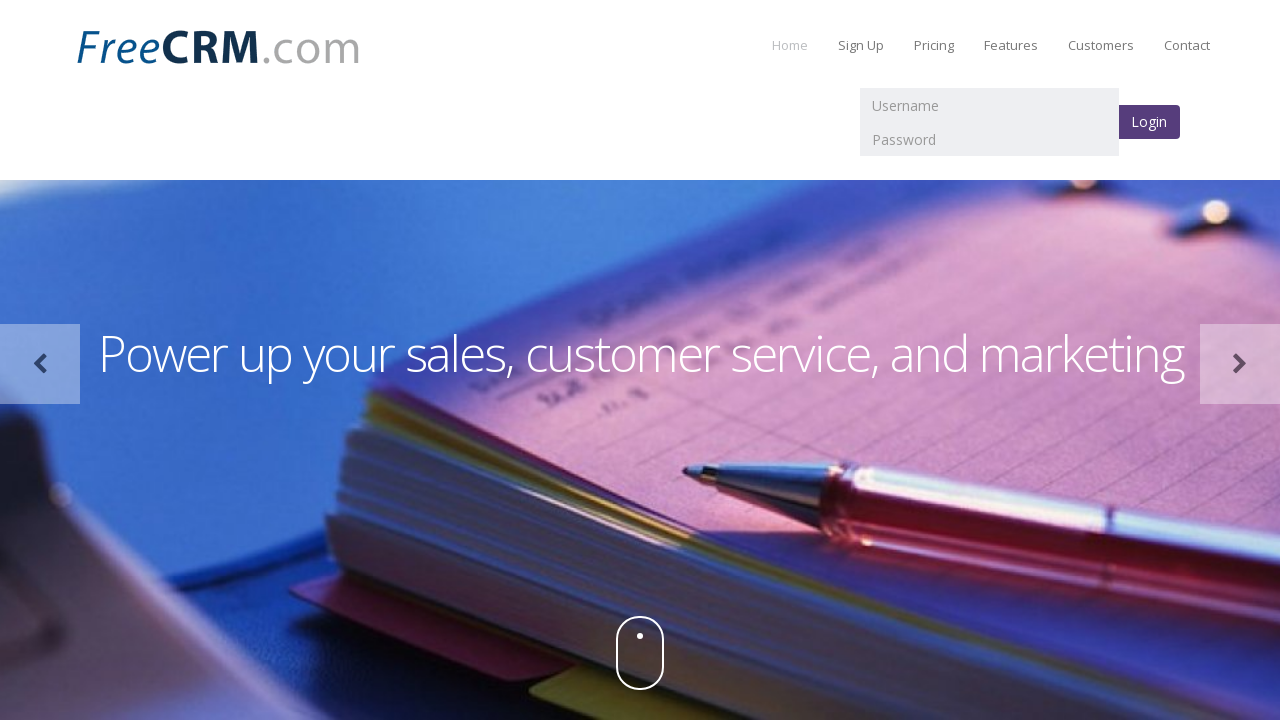

Waited for page to load (domcontentloaded)
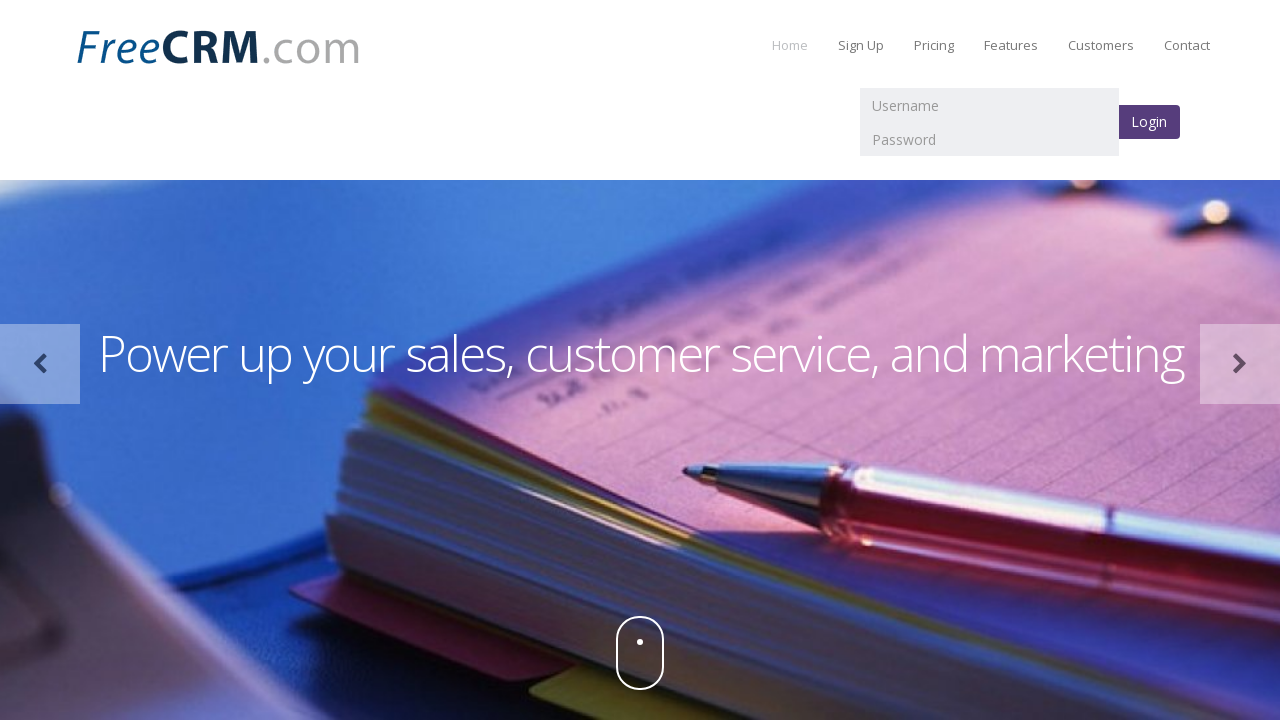

Located logo image element with img-responsive class
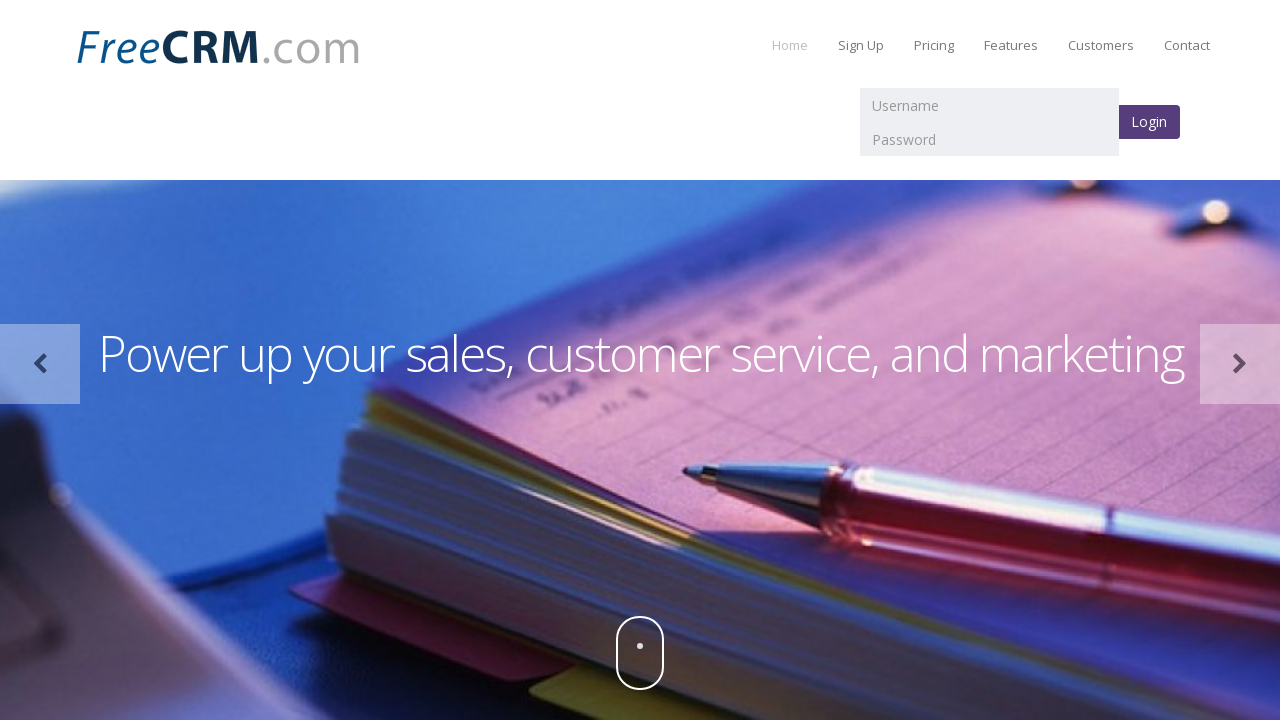

Waited for logo image to become visible
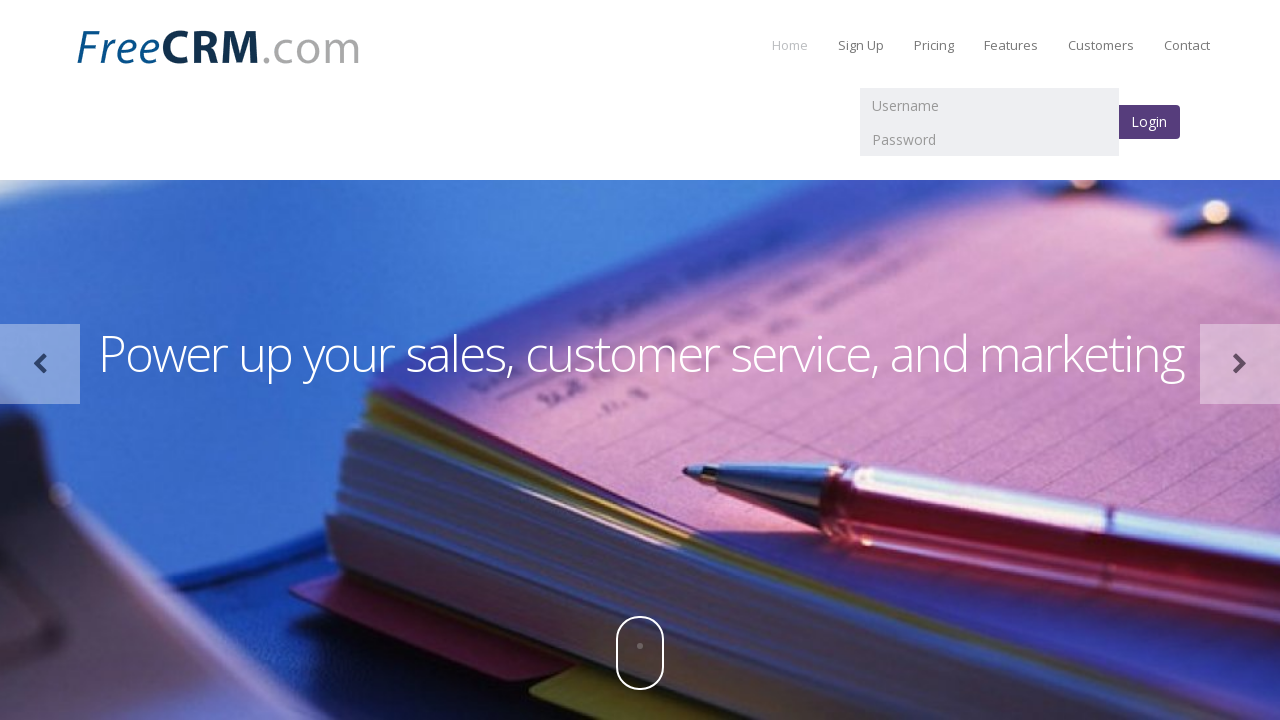

Asserted that logo is visible on the CRM homepage
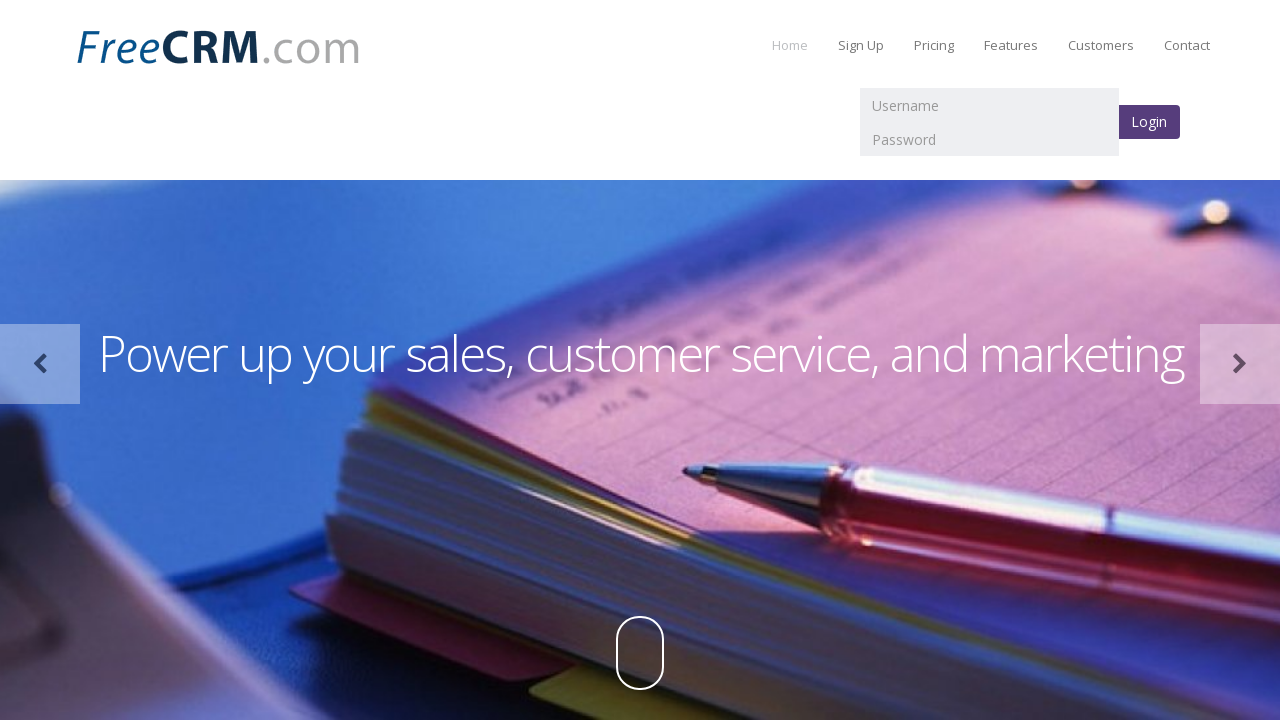

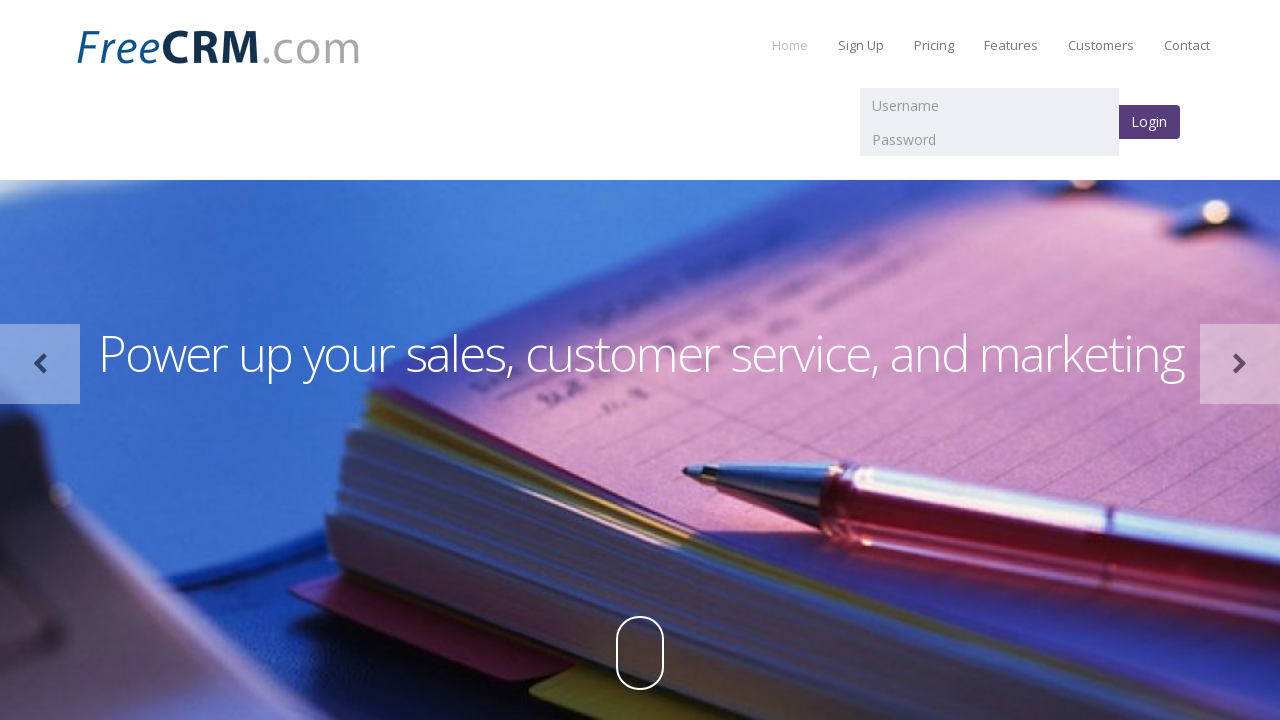